Tests the search/filter functionality on a product offers page by entering "Rice" in the search field and verifying that the displayed results are filtered correctly

Starting URL: https://rahulshettyacademy.com/seleniumPractise/#/offers

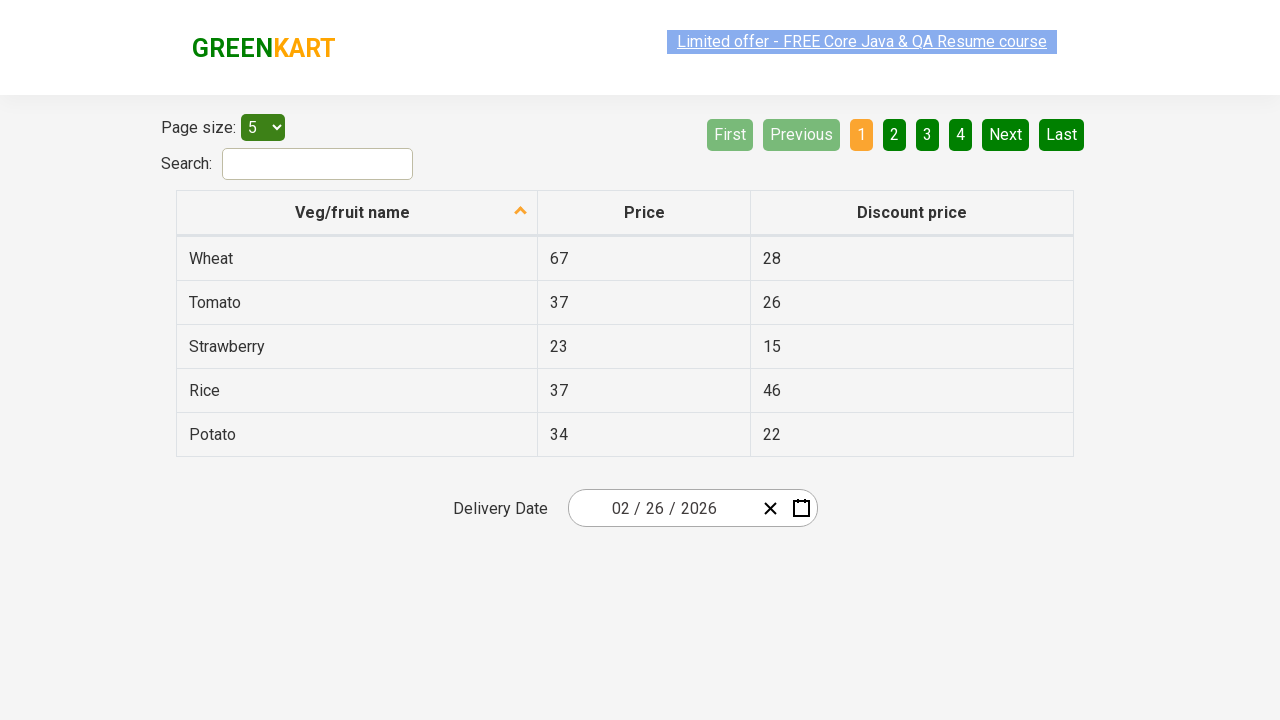

Filled search field with 'Rice' on #search-field
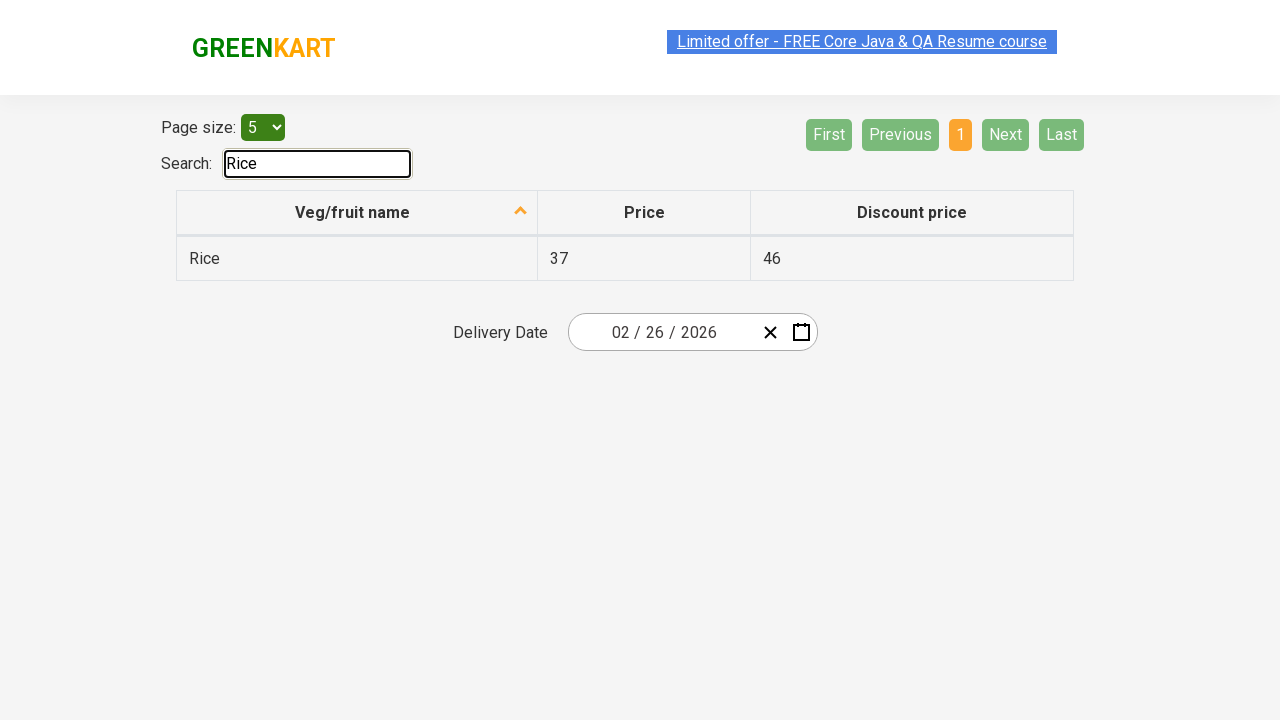

Filtered results loaded after searching for 'Rice'
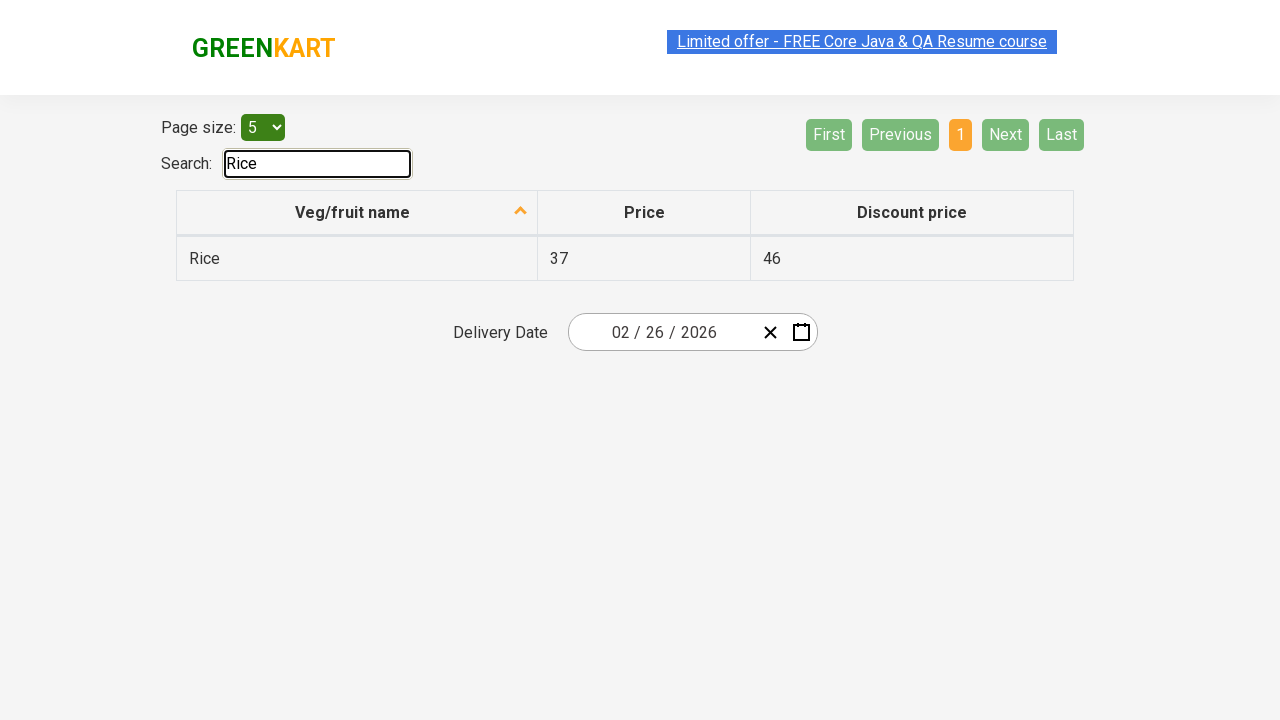

Retrieved all product names from the first column
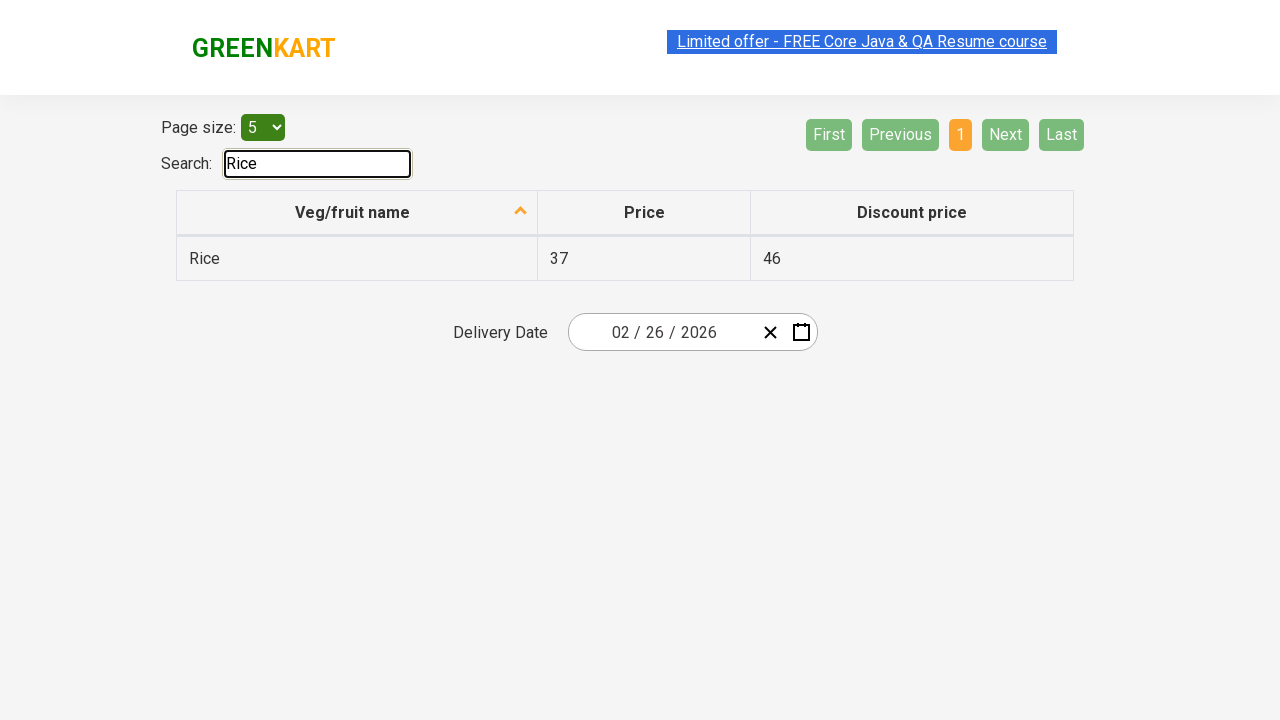

Verified that 'Rice' contains 'Rice'
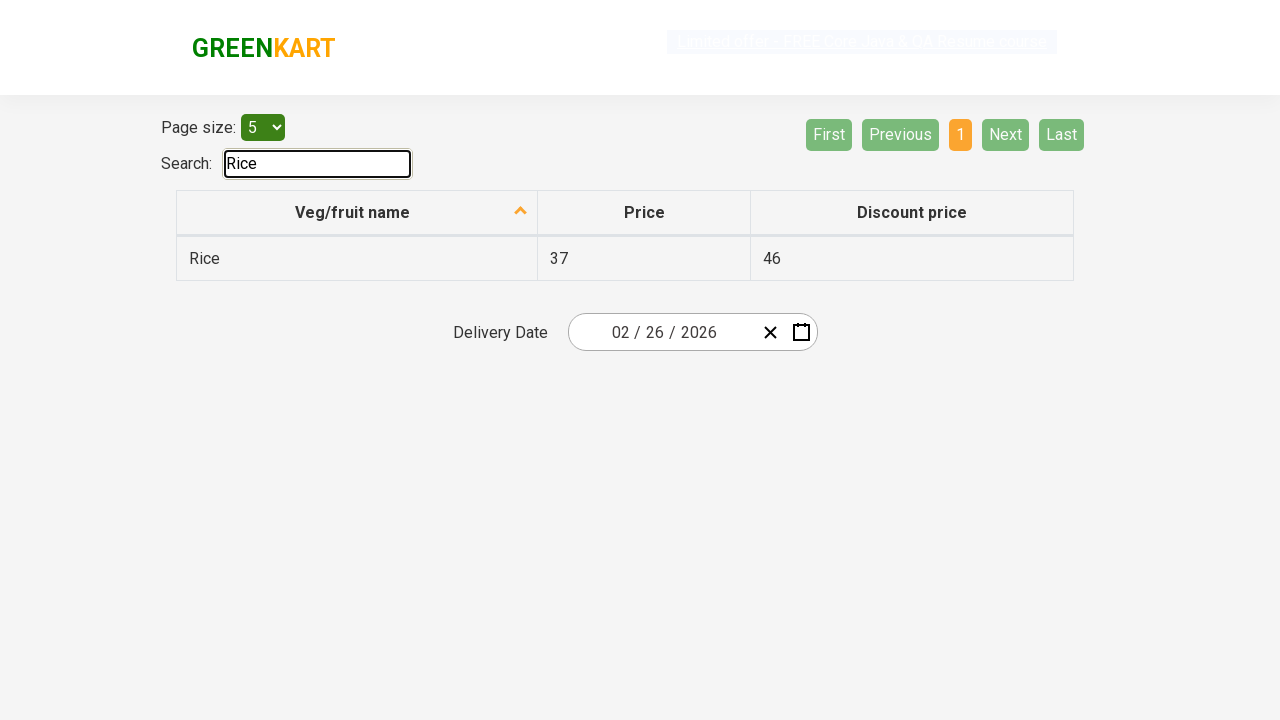

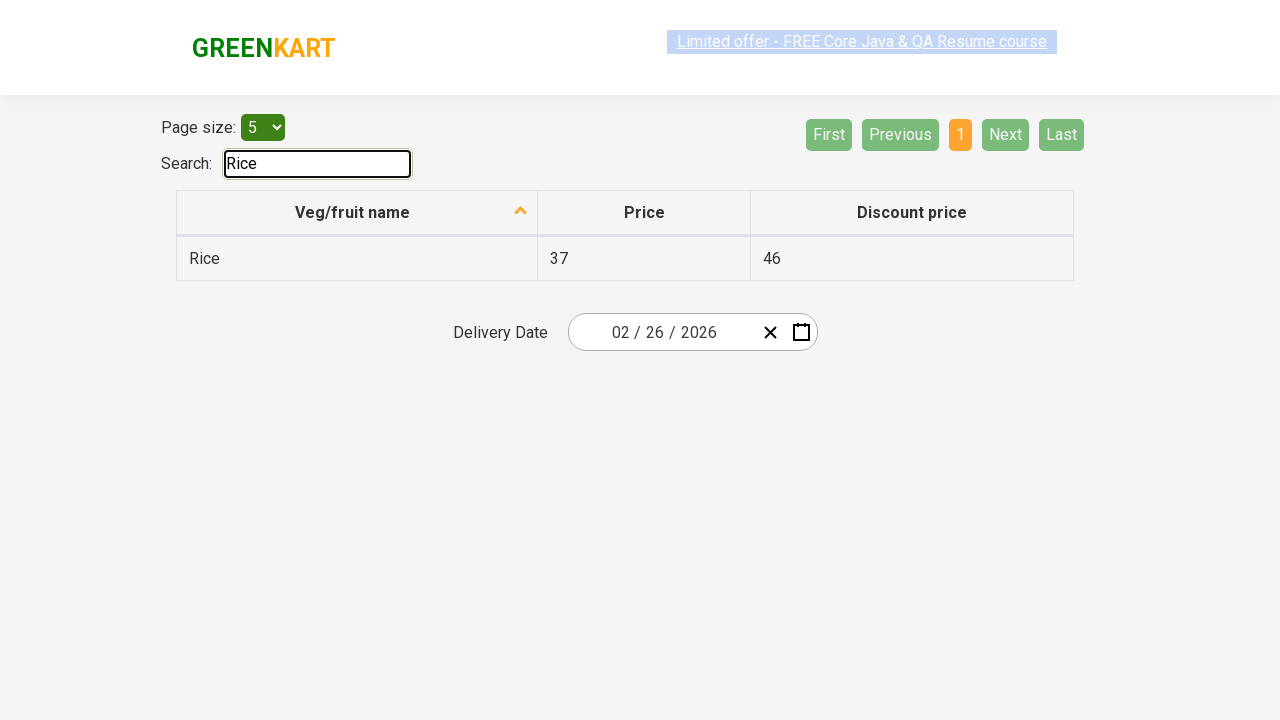